Solves the "Popup Windows" obstacle by clicking a button that opens a popup, then closing the popup window

Starting URL: https://obstaclecourse.tricentis.com/Obstacles/51130

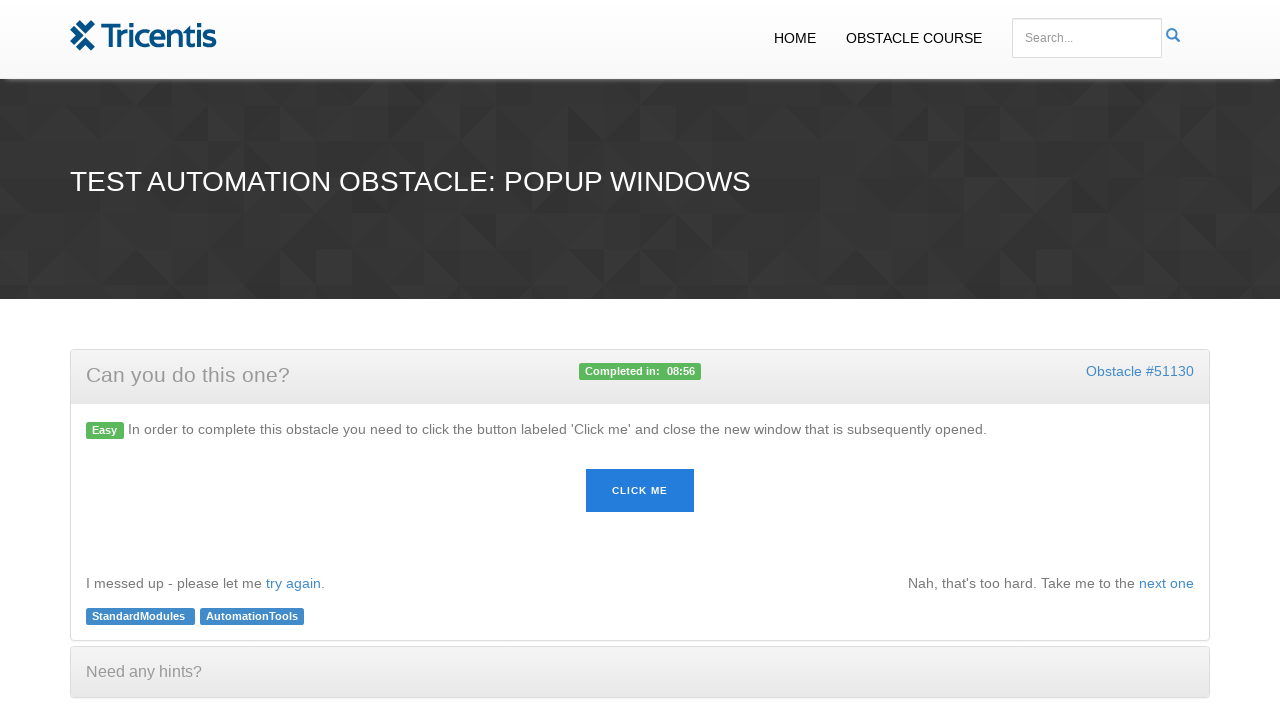

Clicked button to open popup window at (640, 491) on #button
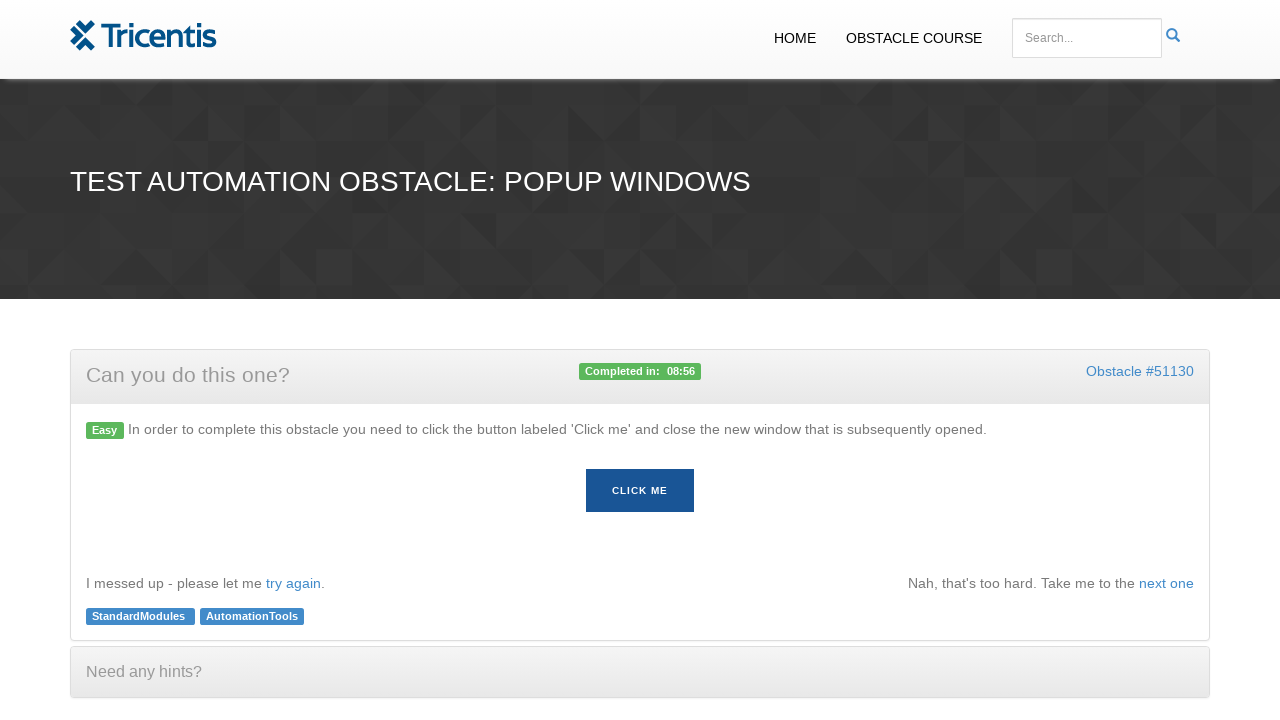

Popup window opened and captured
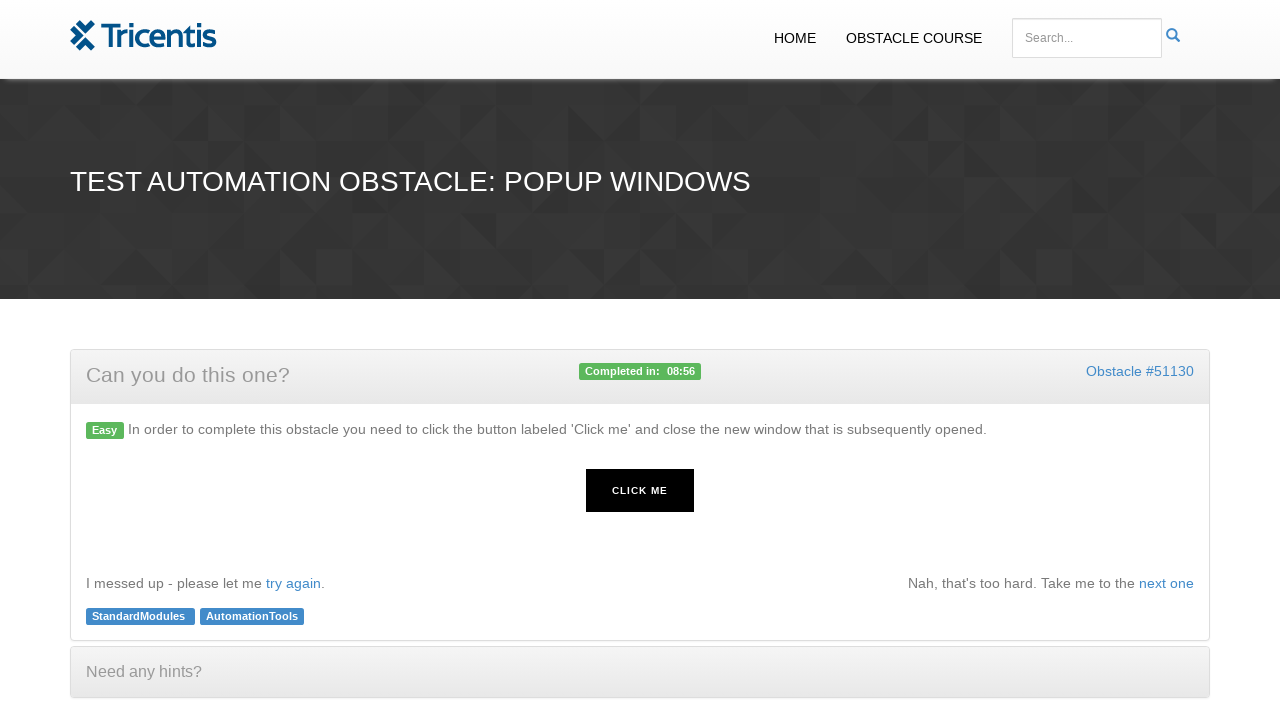

Closed the popup window
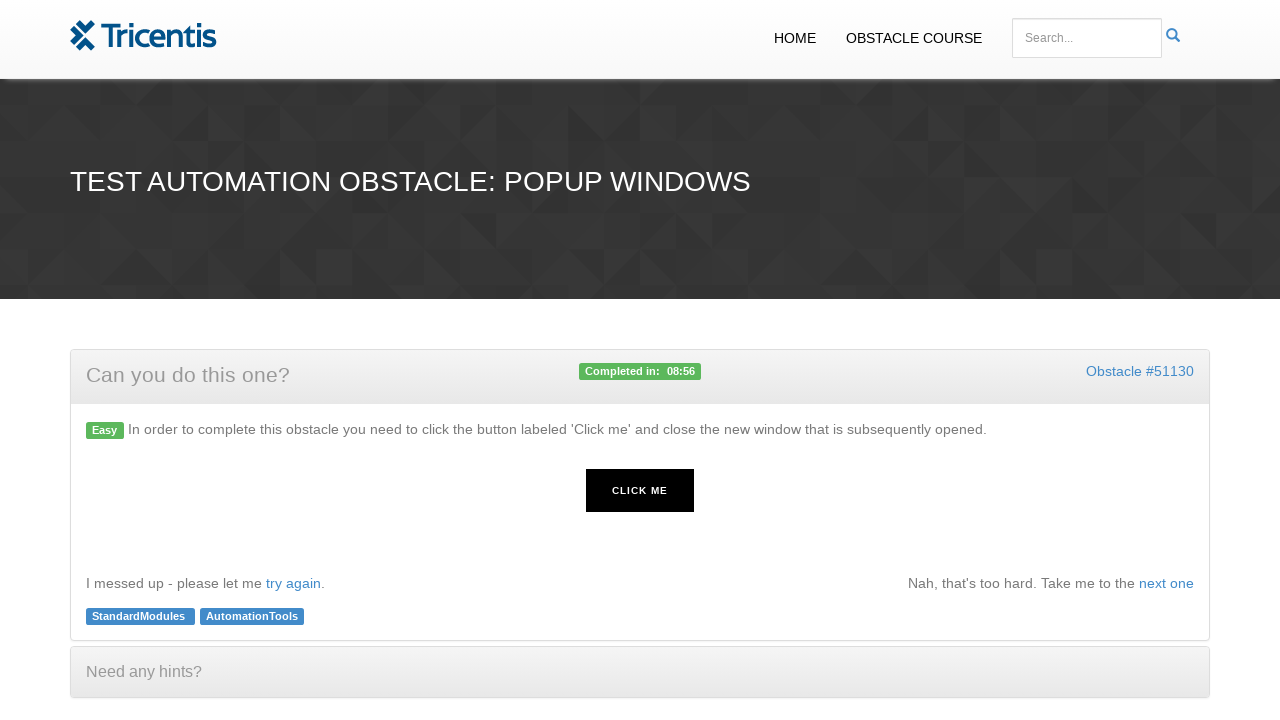

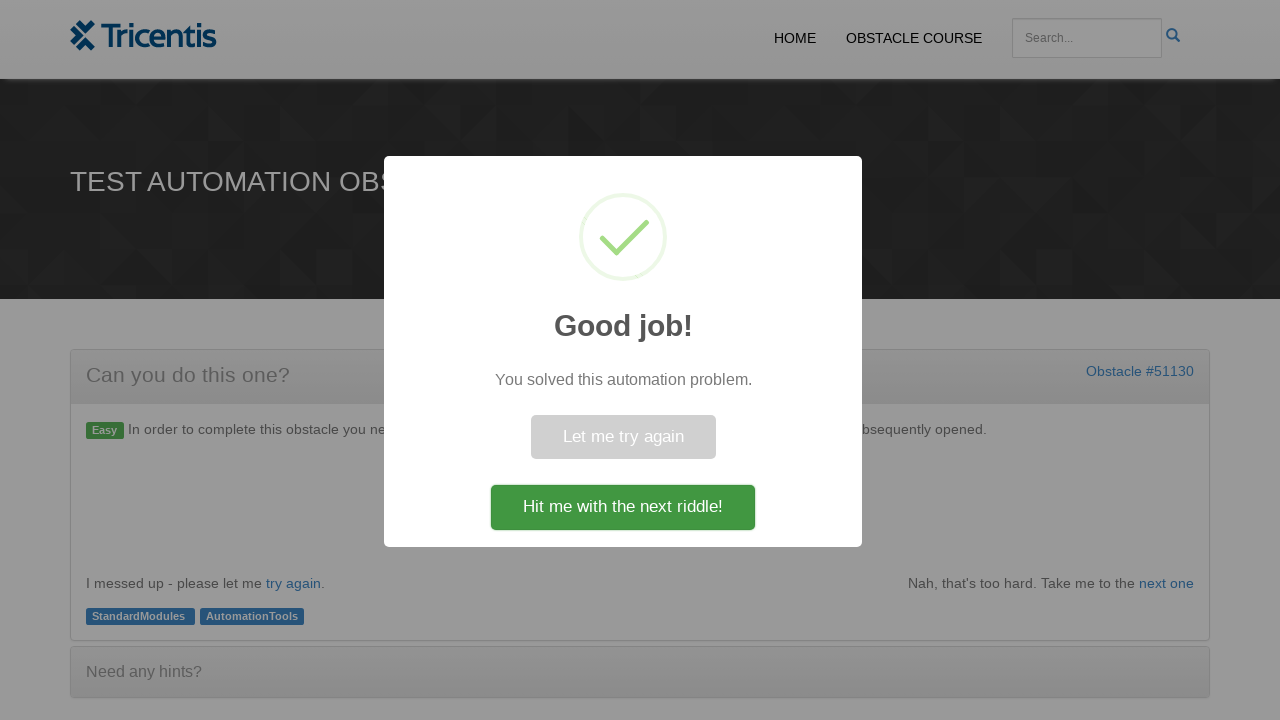